Tests that clicking park name links redirects to the correct park pages with proper URLs and titles.

Starting URL: https://bcparks.ca/

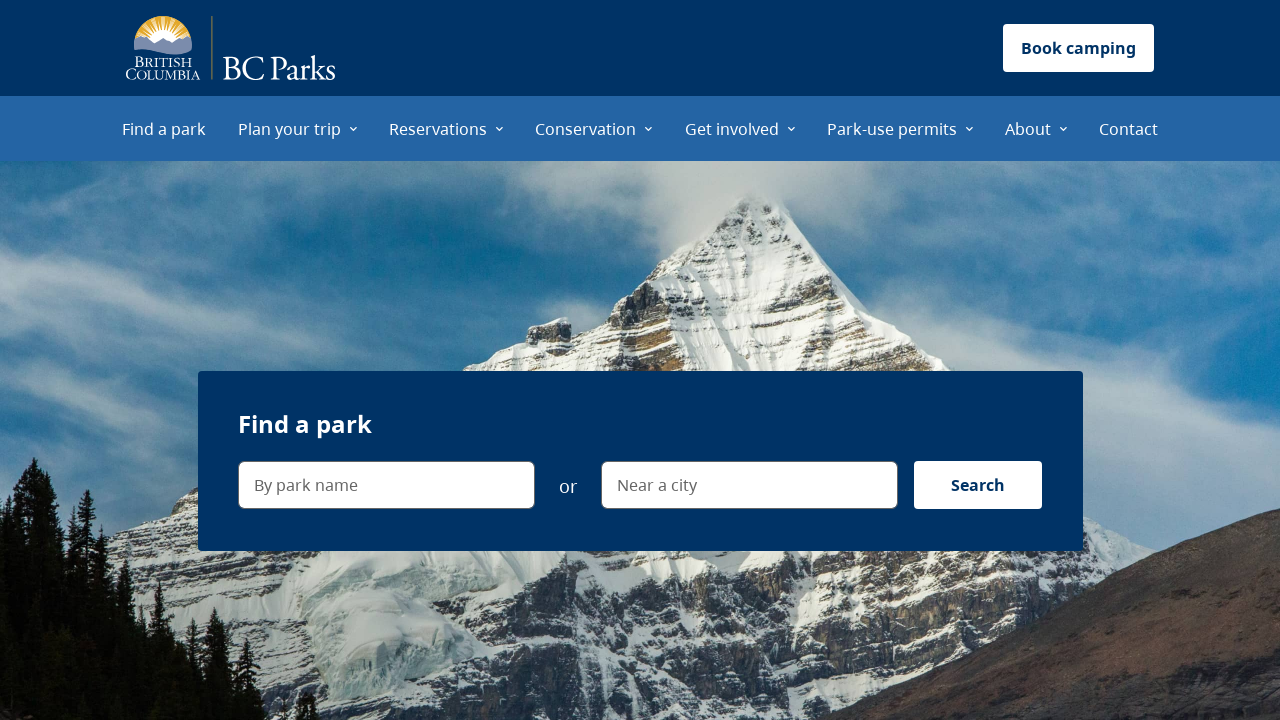

Clicked 'Plan your trip' menu item at (298, 128) on internal:role=menuitem[name="Plan your trip"i]
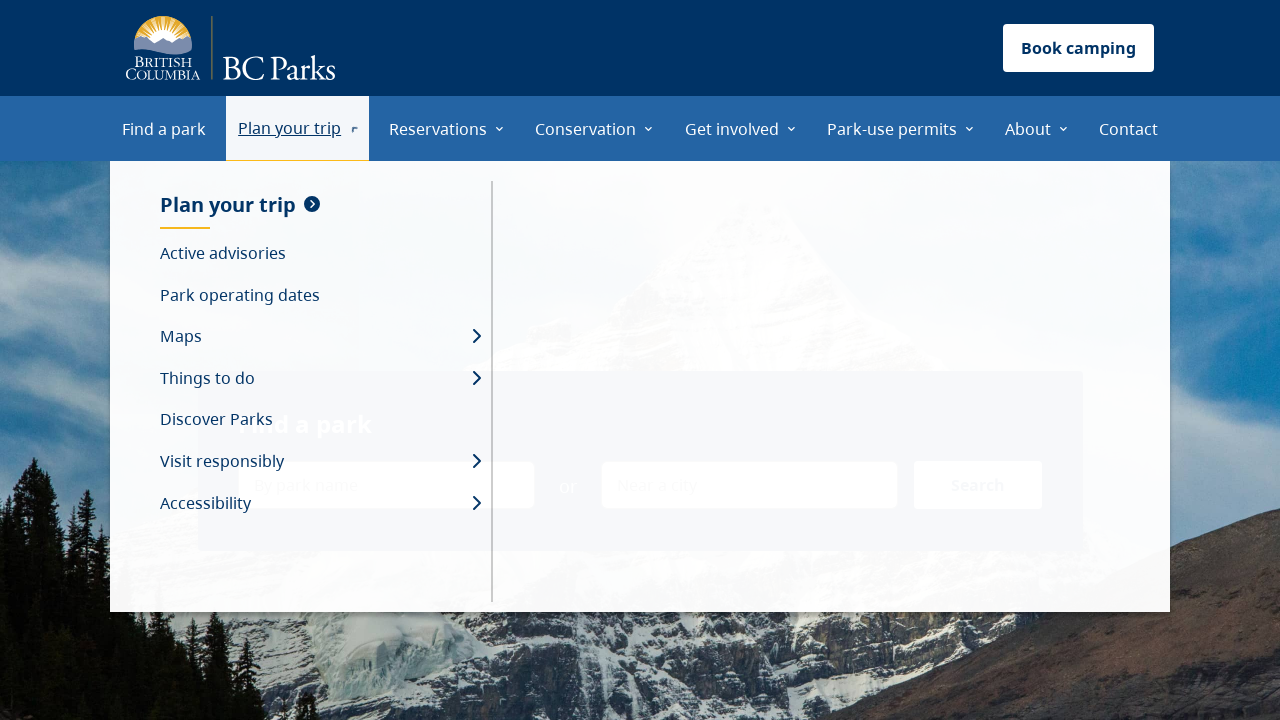

Clicked 'Park operating dates' menu item at (320, 295) on internal:role=menuitem[name="Park operating dates"i]
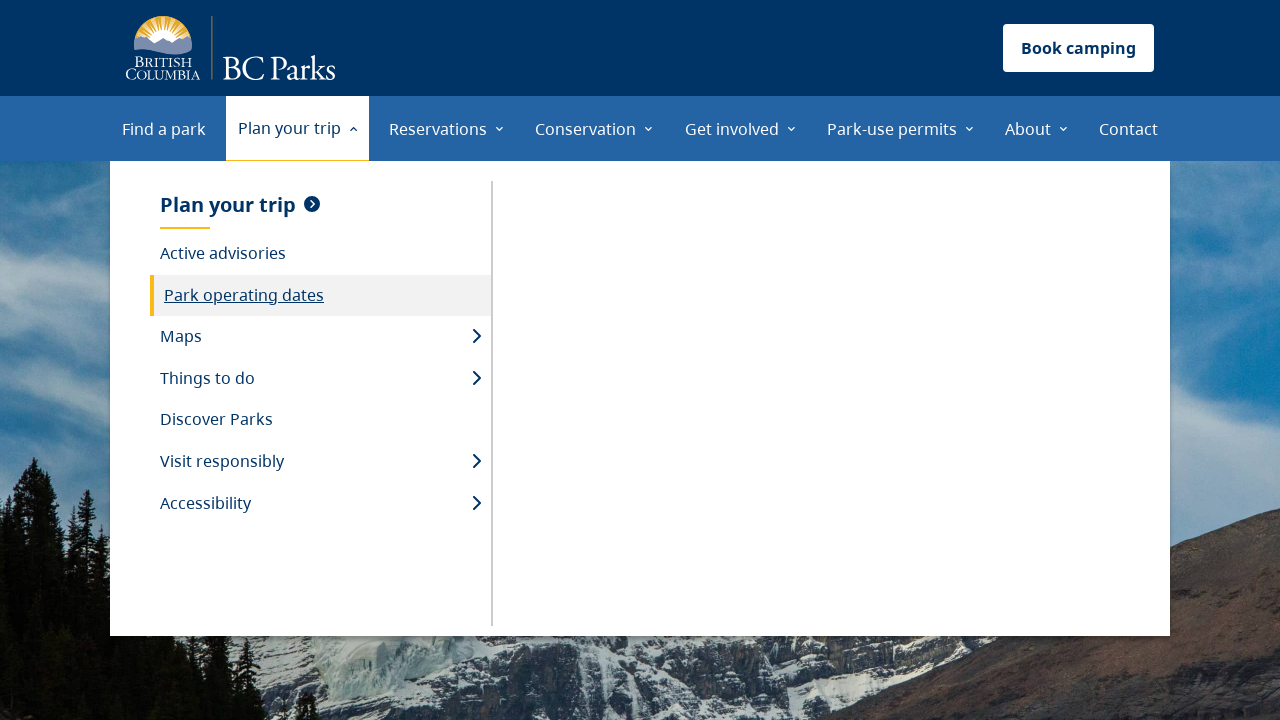

Page fully loaded (networkidle state reached)
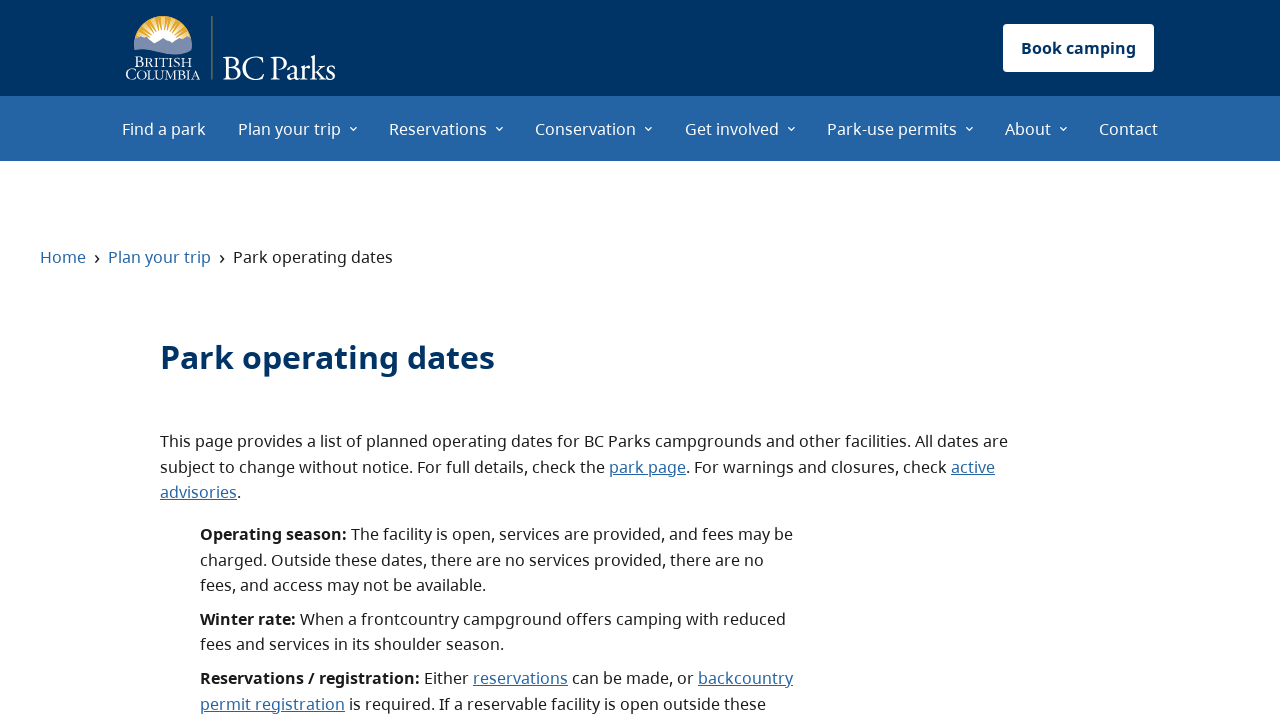

Clicked 'Adams Lake Park – Bush Creek' park name link at (380, 360) on internal:role=link[name="Adams Lake Park – Bush Creek"i]
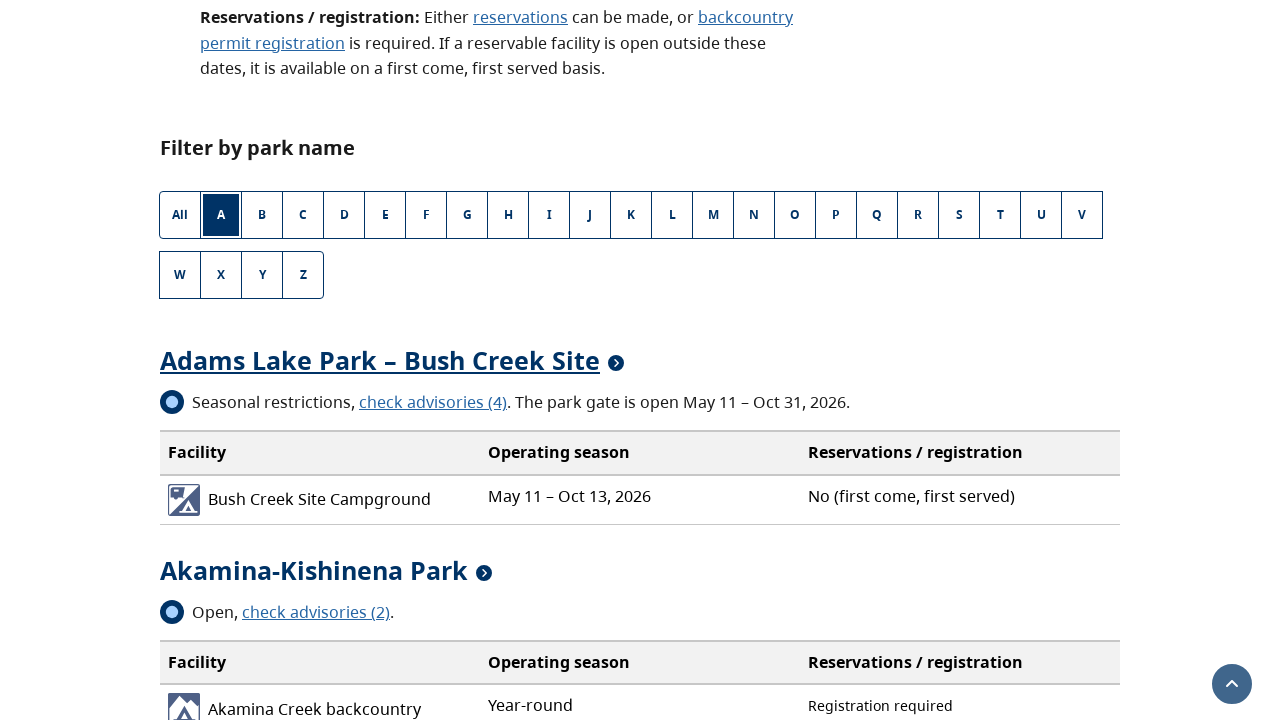

Verified URL redirected to Adams Lake Park page (https://bcparks.ca/adams-lake-park-bush-creek-site/)
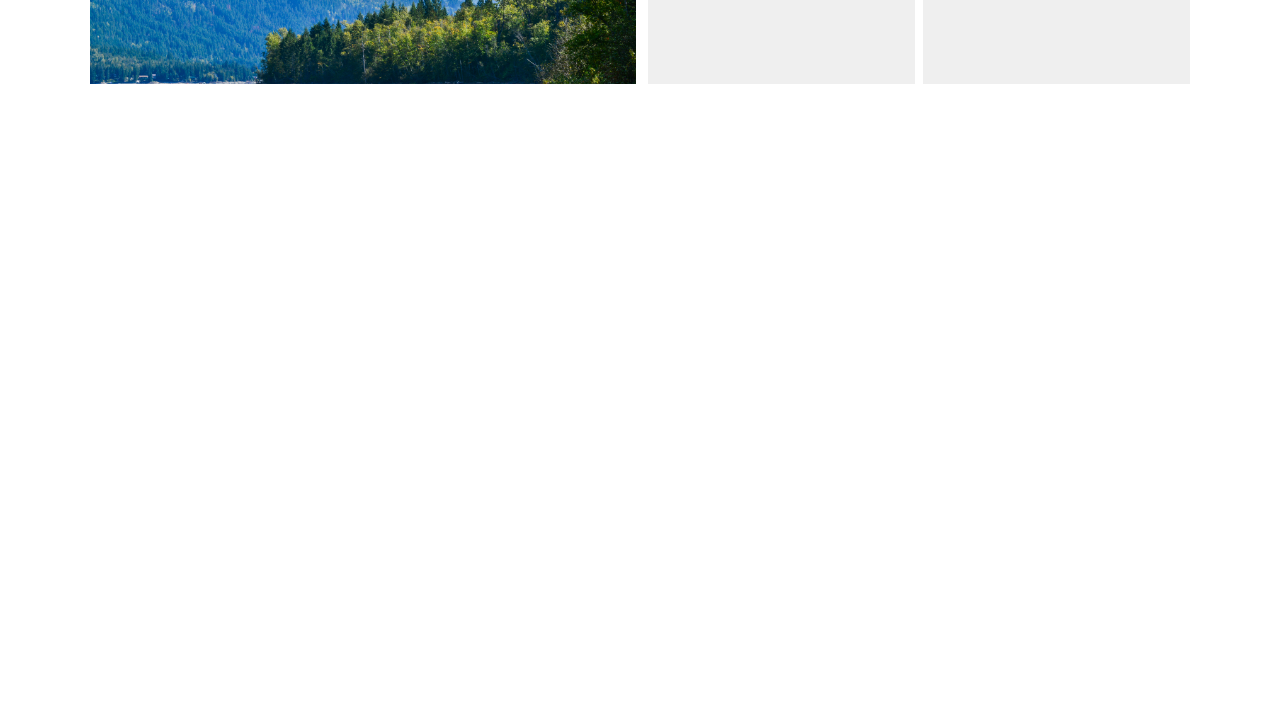

Verified 'Adams Lake Park – Bush Creek' heading is visible on the page
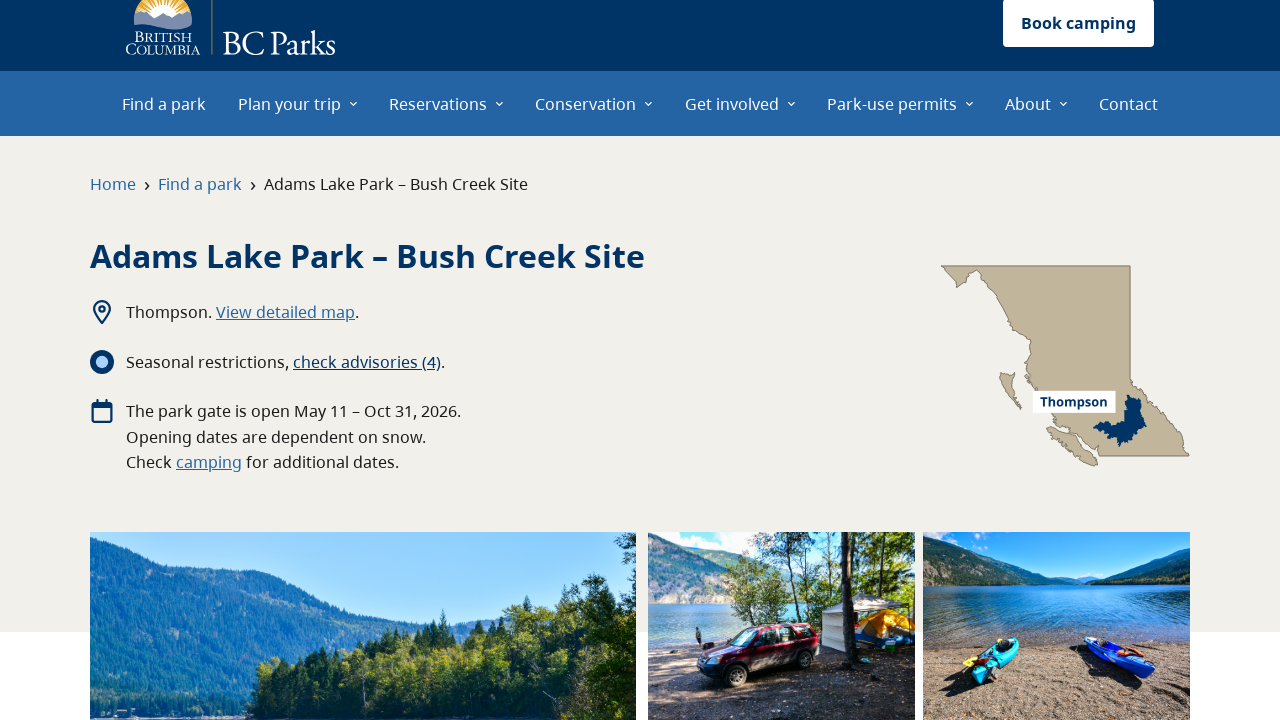

Navigated back to Park operating dates page
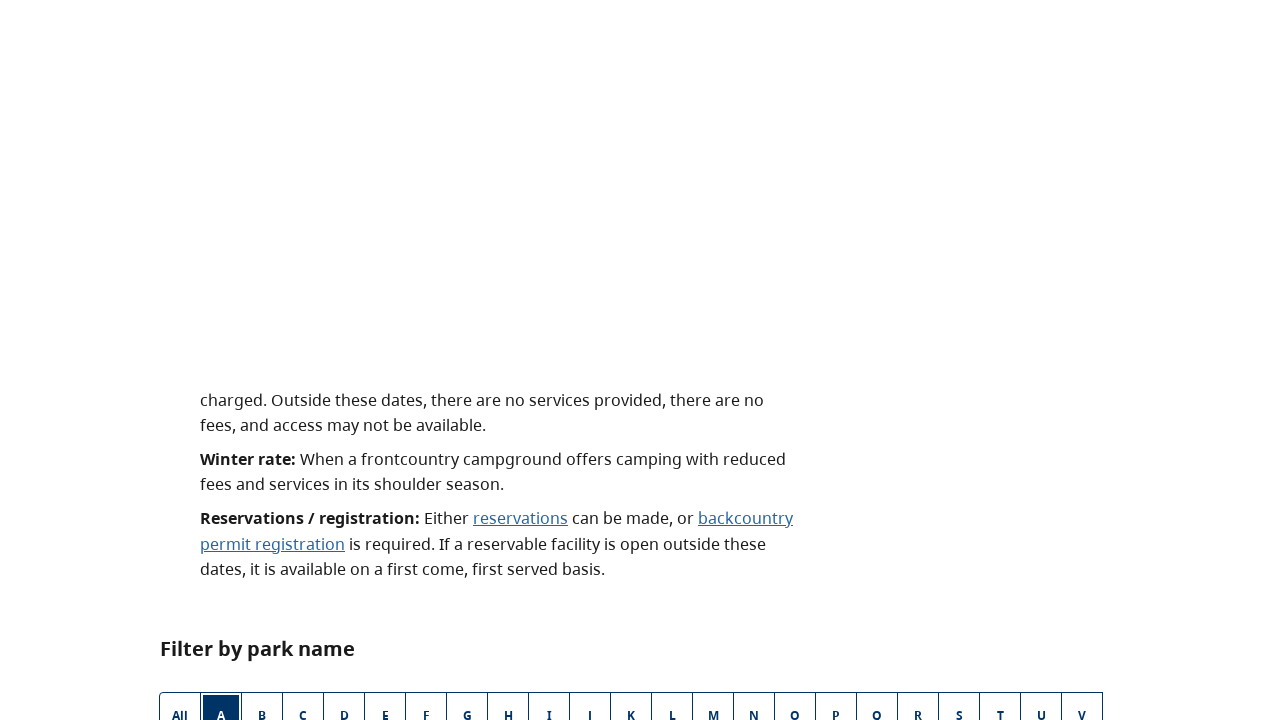

Clicked 'Akamina-Kishinena Park' park name link at (314, 570) on internal:role=link[name="Akamina-Kishinena Park"i]
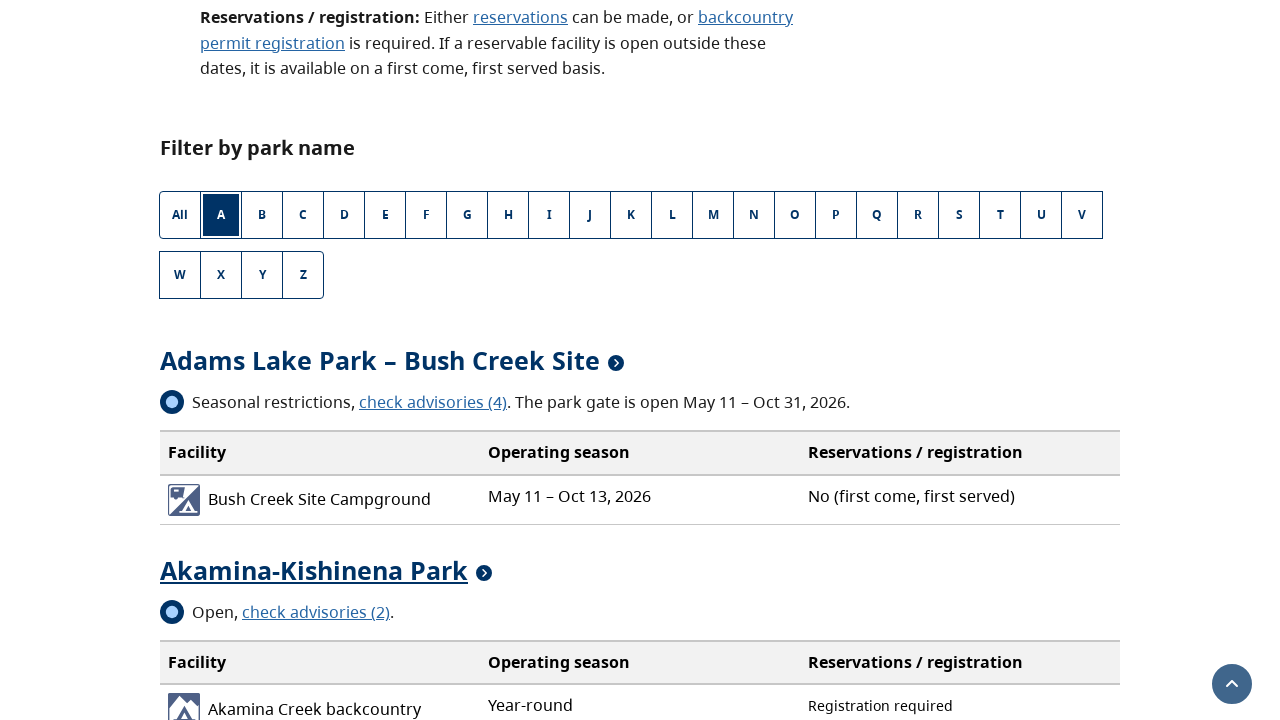

Verified URL redirected to Akamina-Kishinena Park page (https://bcparks.ca/akamina-kishinena-park/)
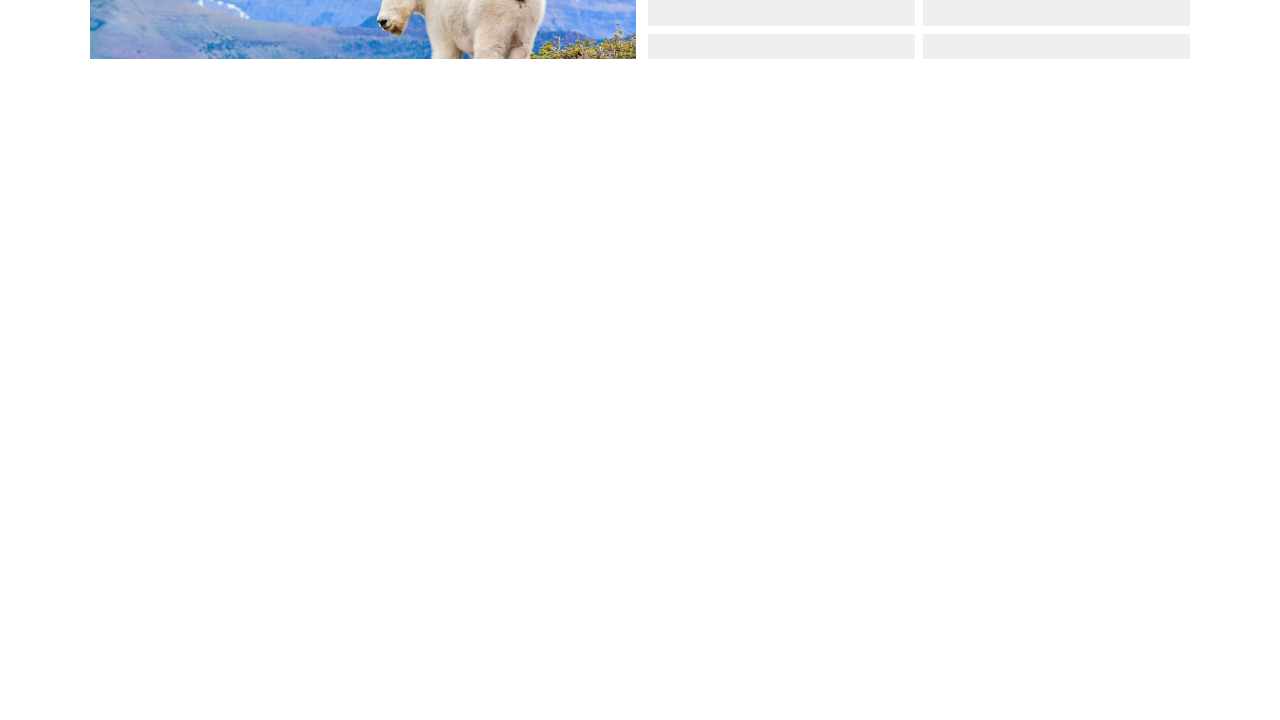

Verified 'Akamina-Kishinena Park' heading is visible on the page
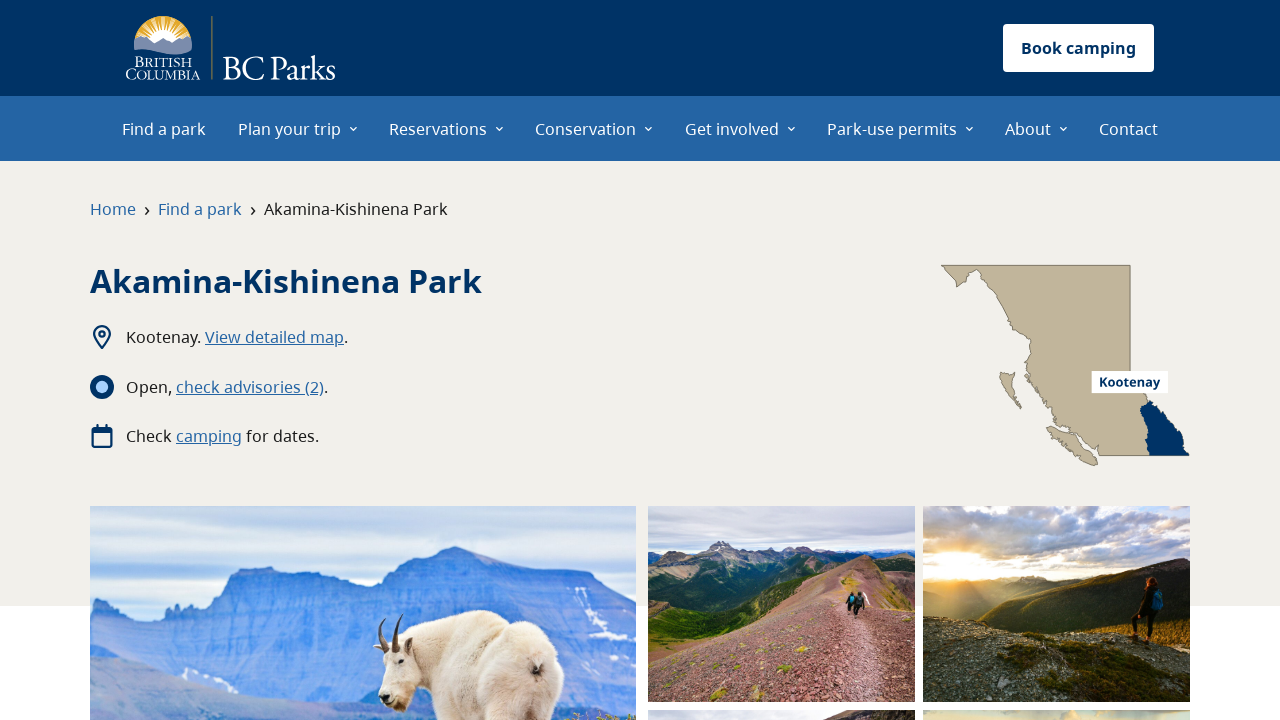

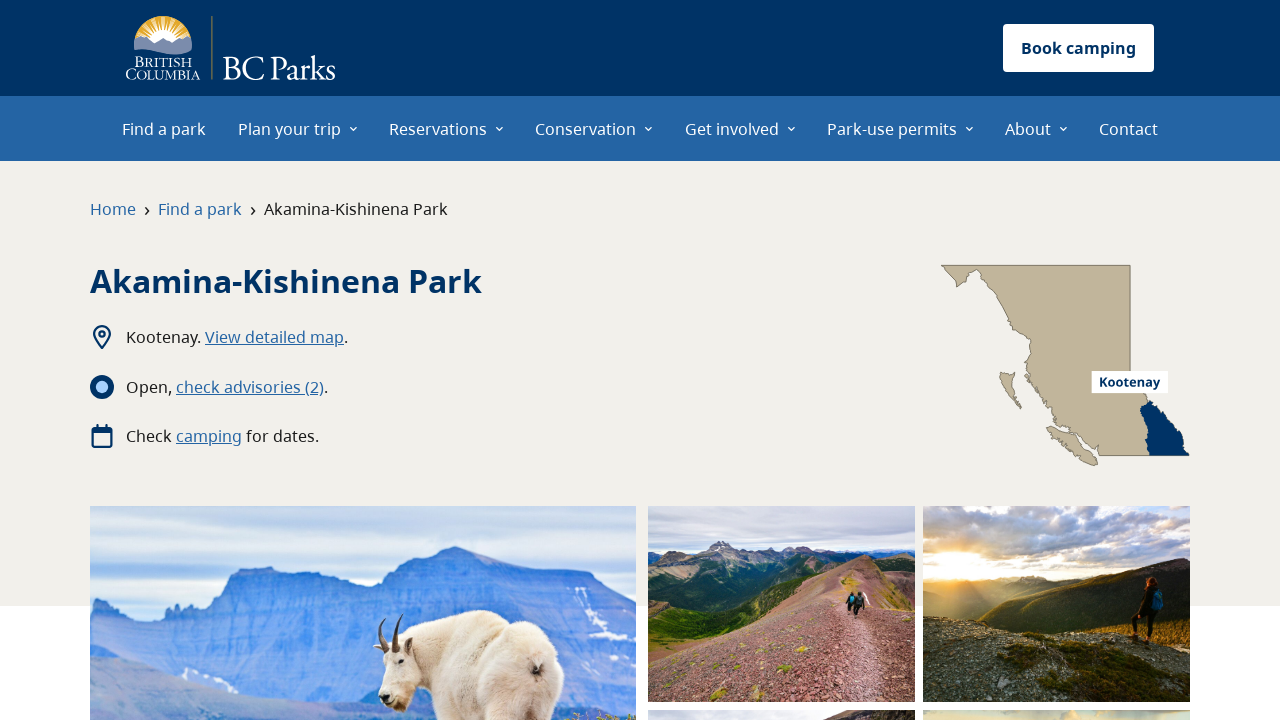